Clicks on Submit menu item and verifies the submenu header displays "Submit New Language"

Starting URL: http://www.99-bottles-of-beer.net/

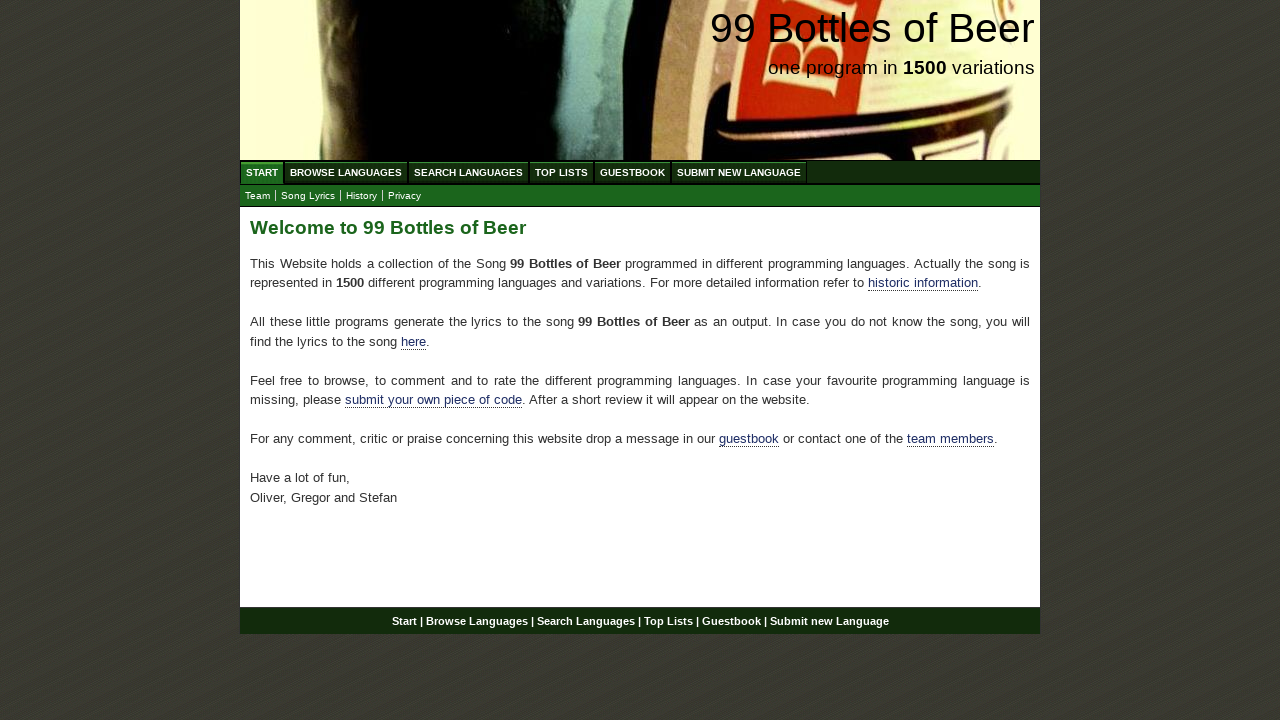

Clicked Submit menu item at (739, 172) on xpath=//*[@id='menu']/li[6]/a
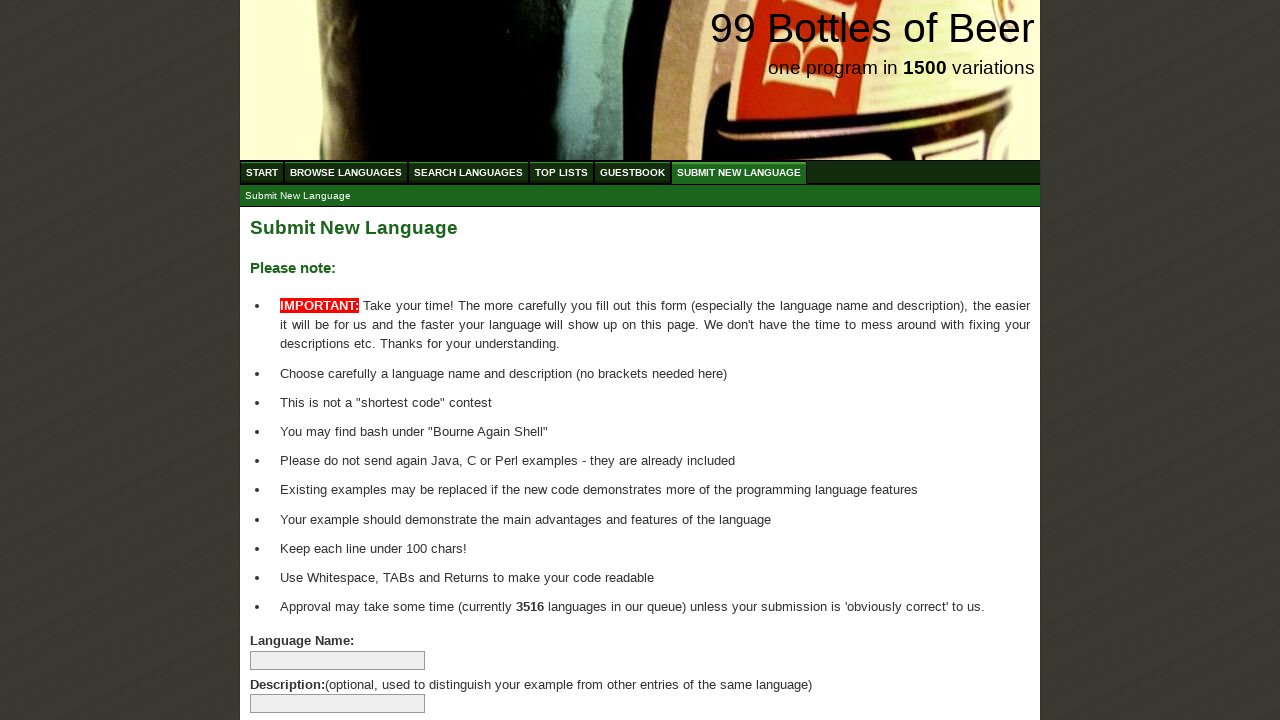

Located submenu header element
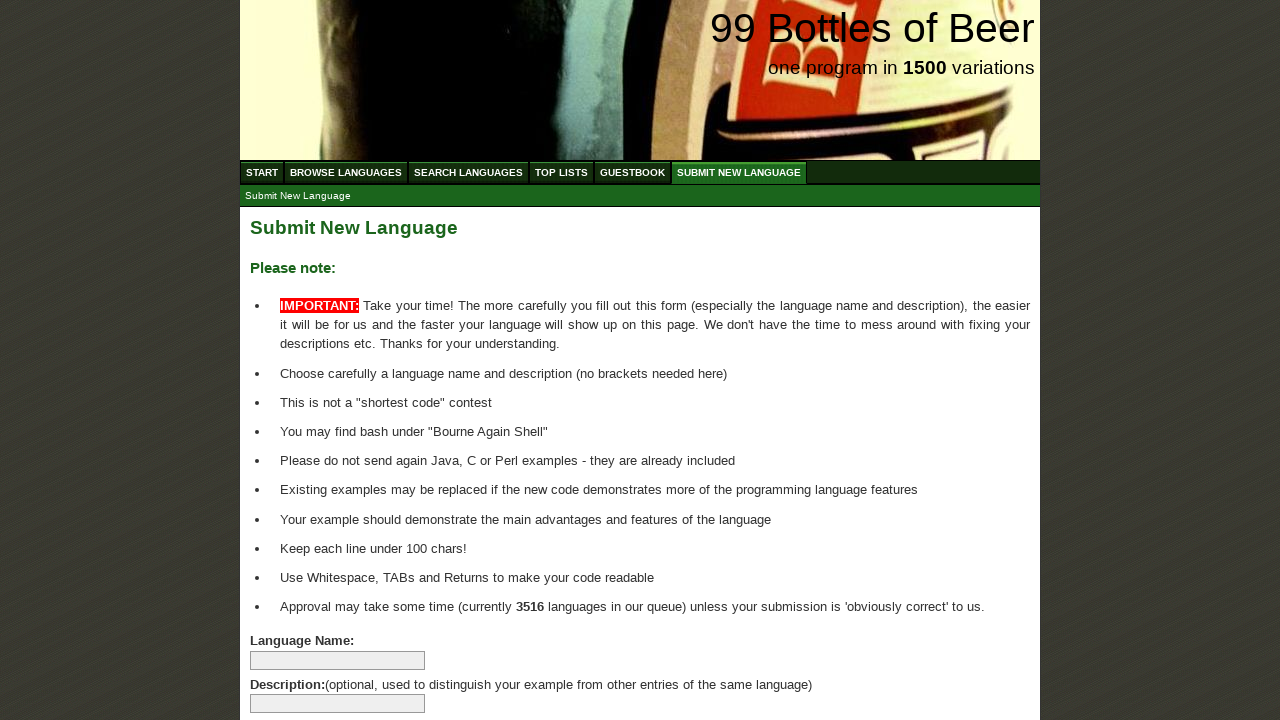

Submenu header element is visible
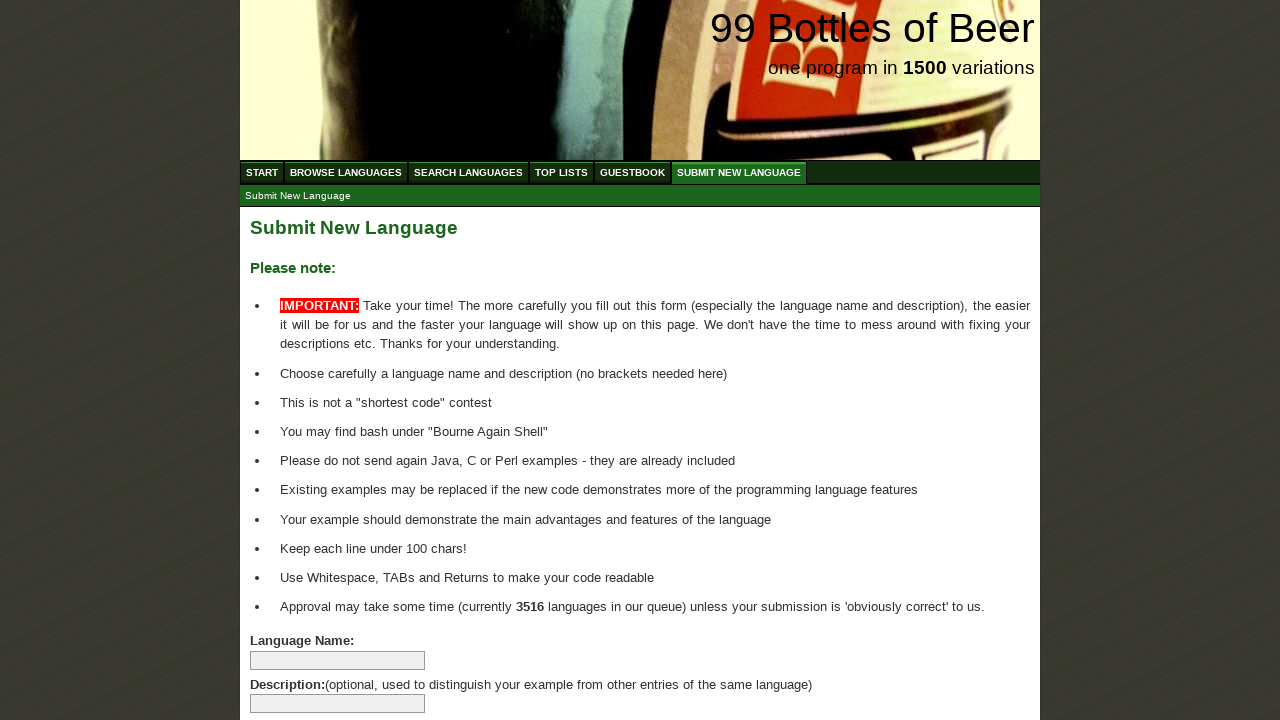

Verified submenu header displays 'Submit New Language'
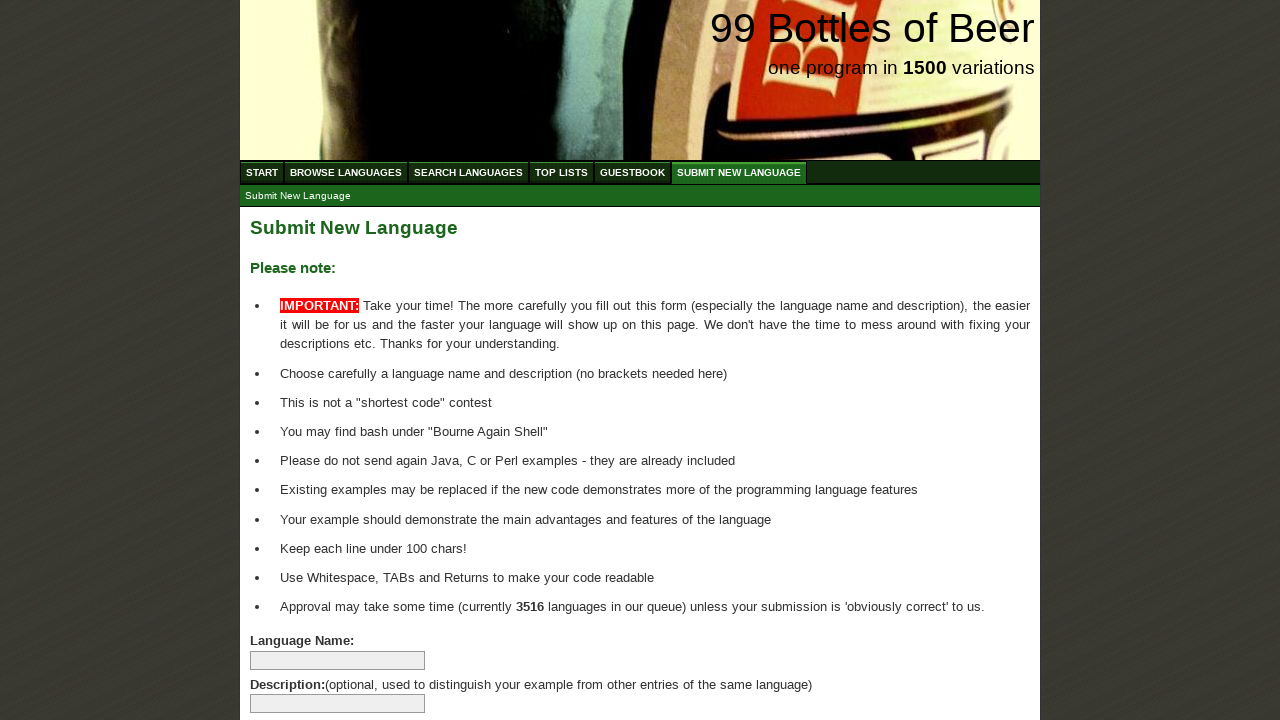

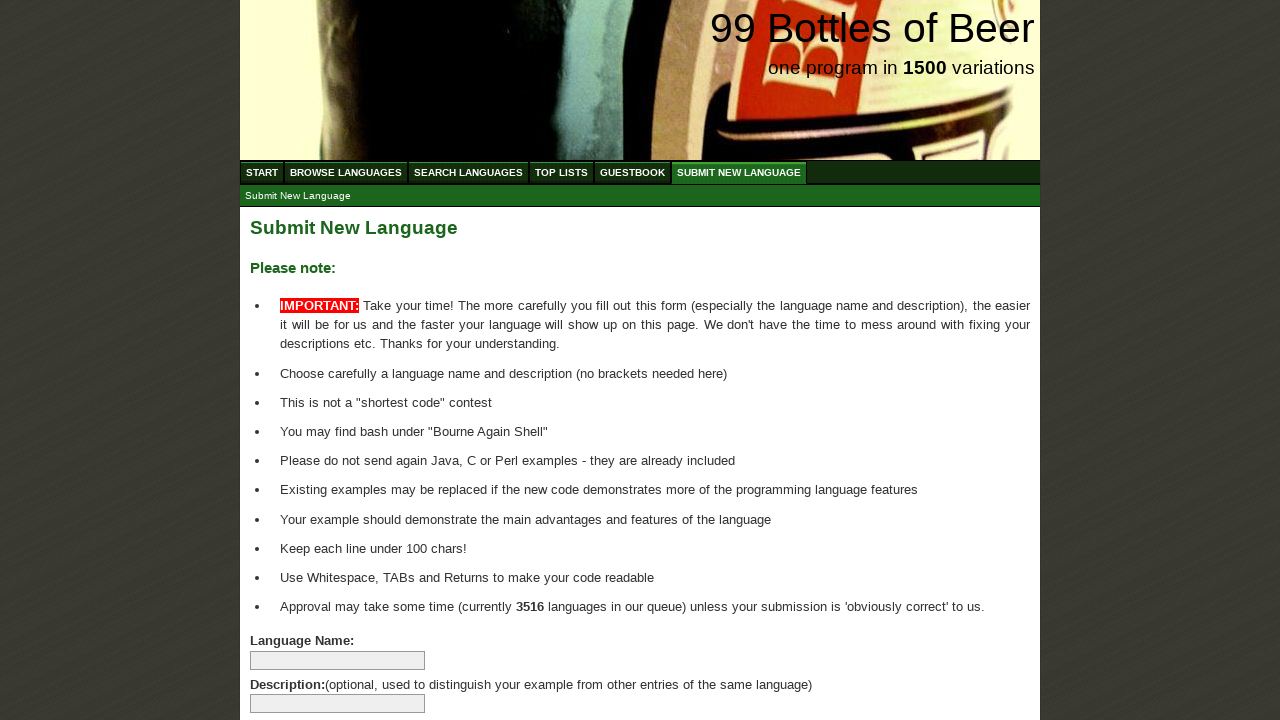